Tests jQuery UI selectable widget by selecting multiple items through click and drag interaction

Starting URL: http://jqueryui.com/selectable/

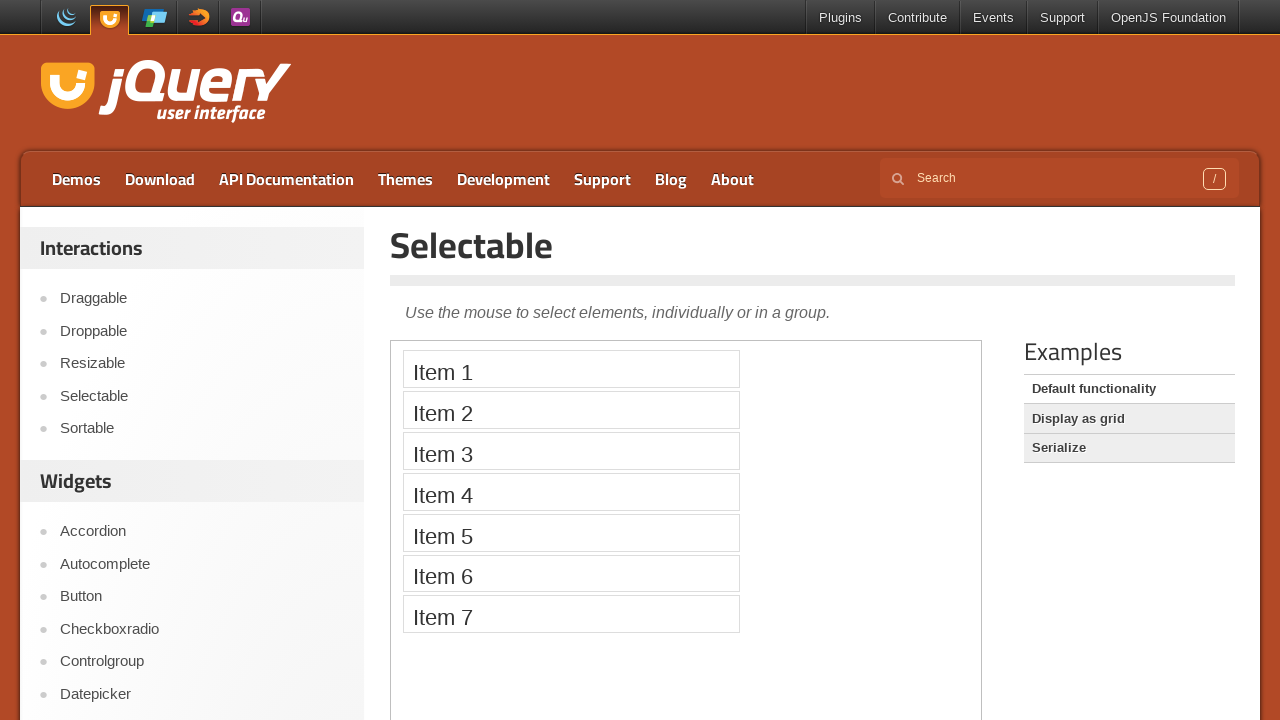

Located the iframe containing the selectable demo
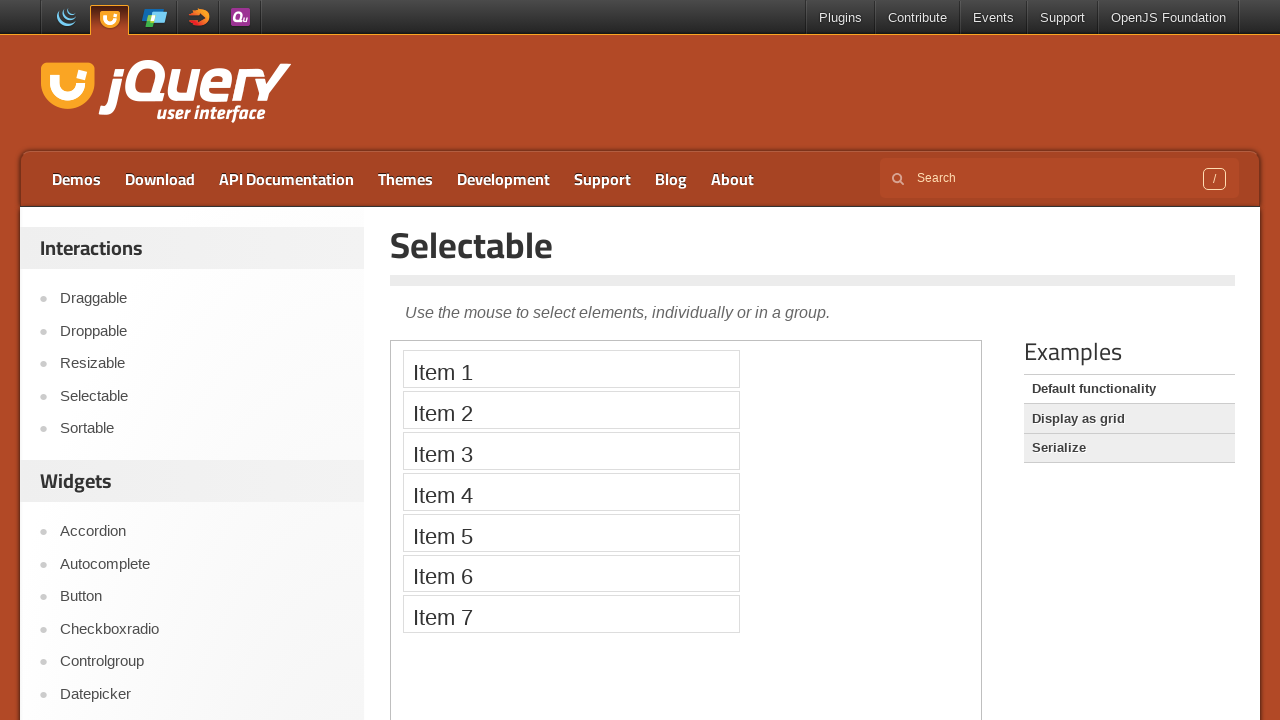

Located the second selectable item
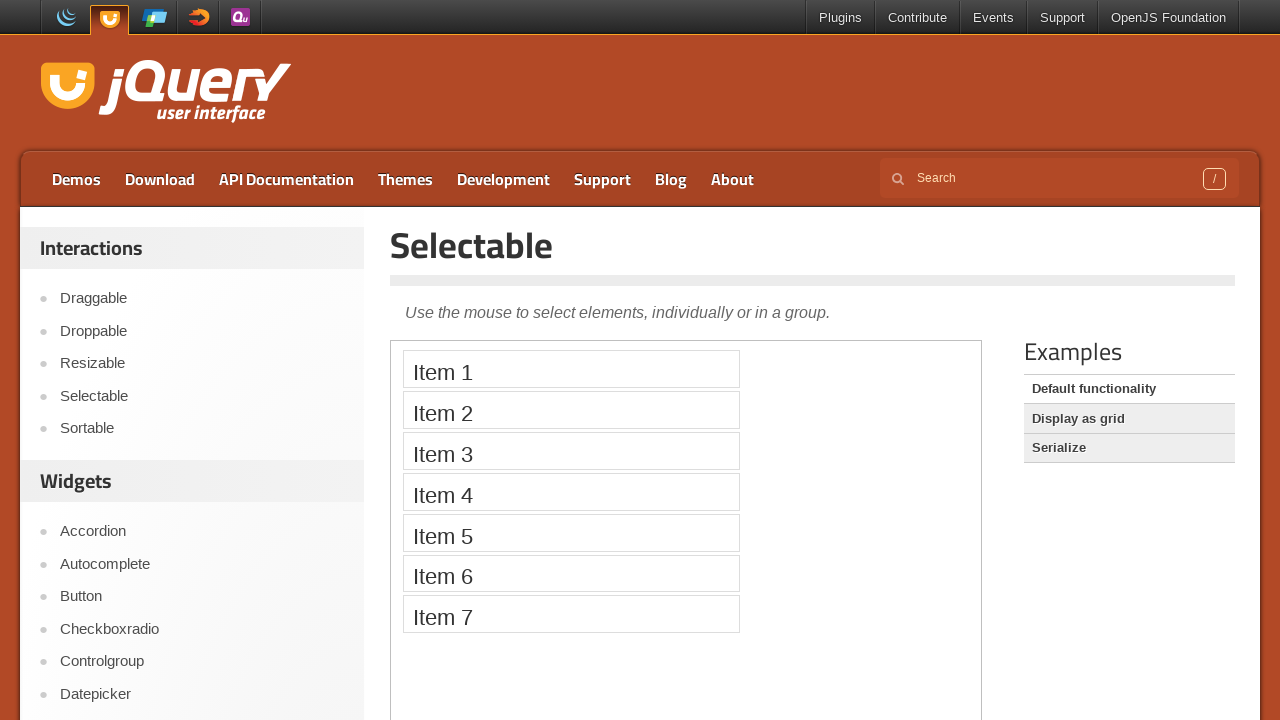

Located the third selectable item
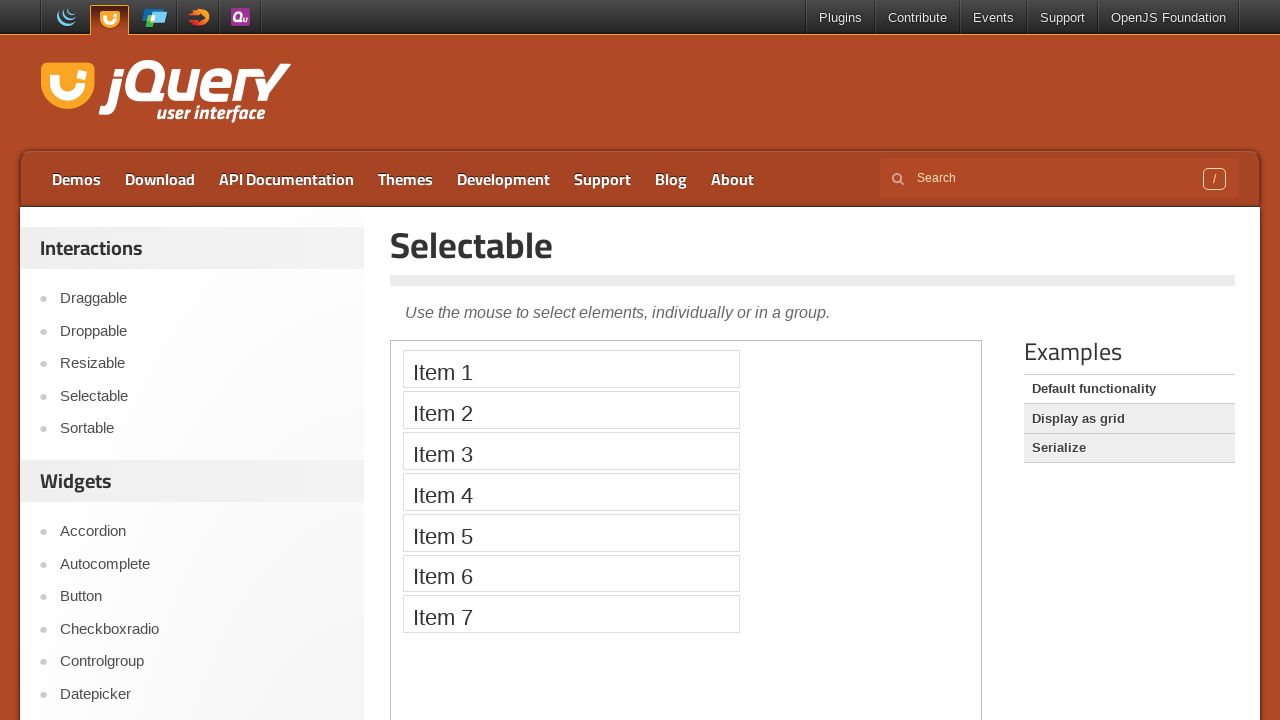

Dragged from item 2 to item 3 to select multiple items at (571, 451)
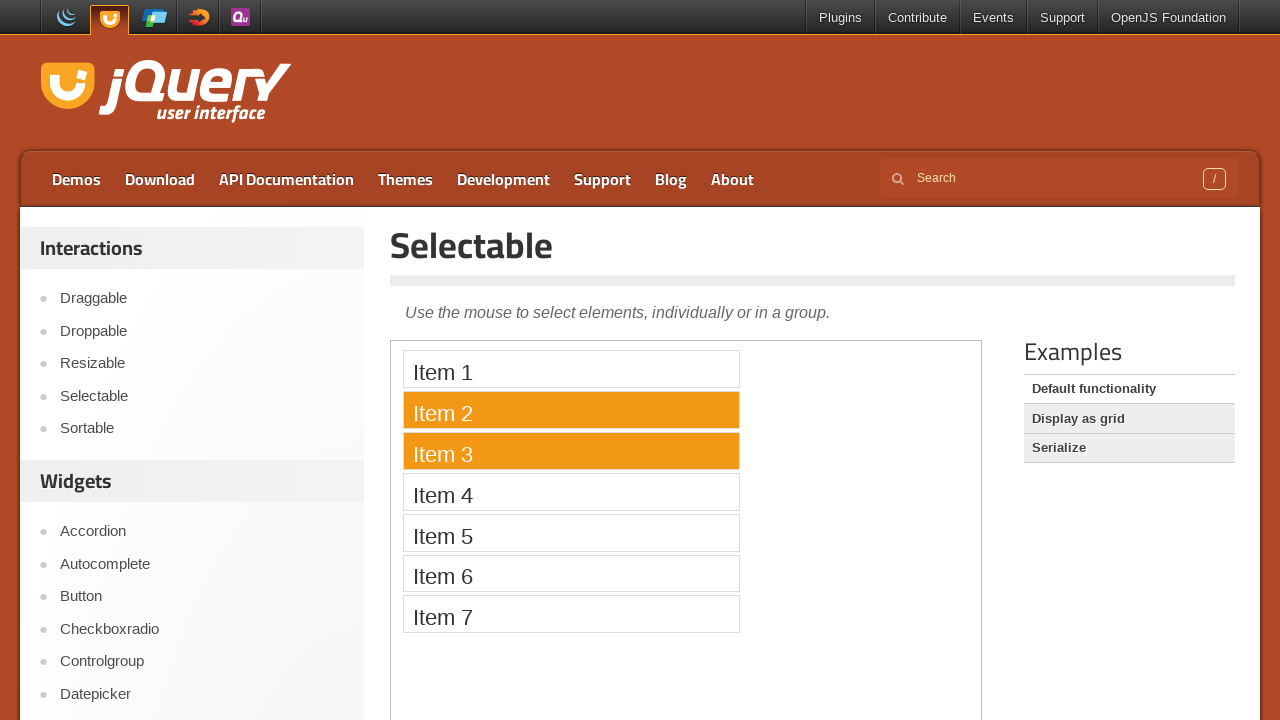

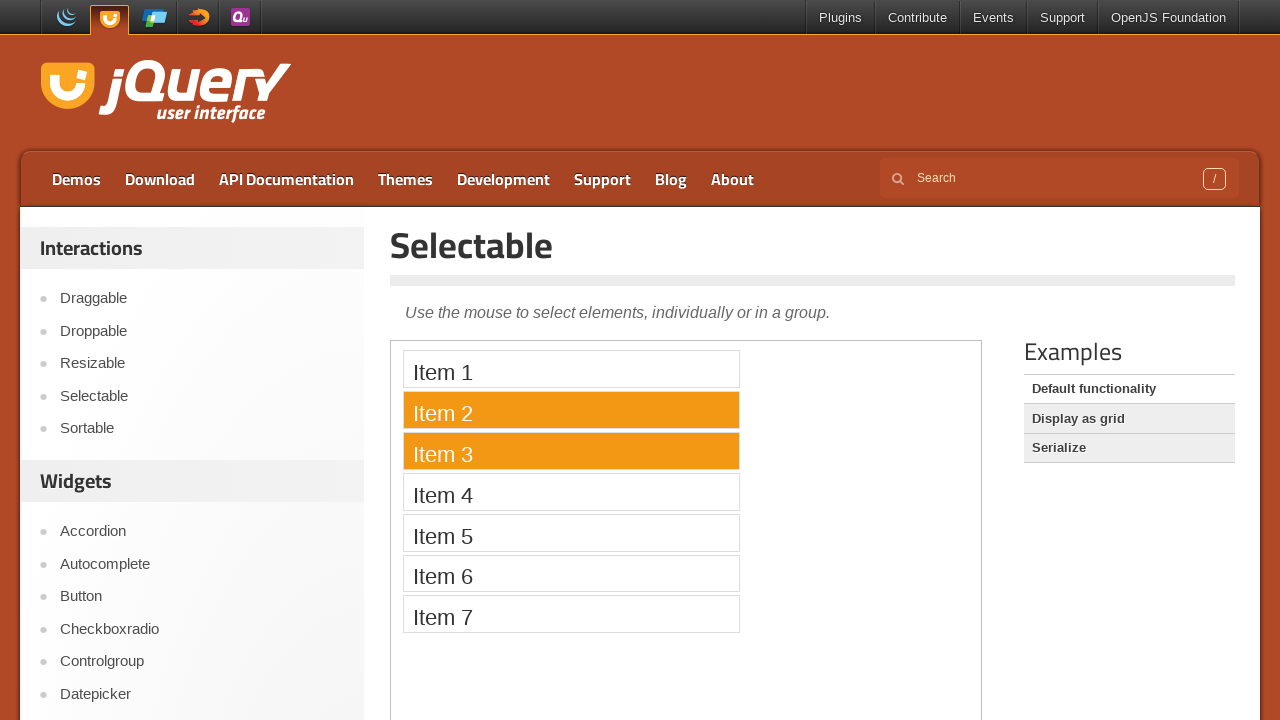